Tests checkbox interactions by clicking on unchecked checkbox 1 to select it, and clicking on checked checkbox 2 to deselect it, verifying checkbox states throughout.

Starting URL: https://the-internet.herokuapp.com/checkboxes

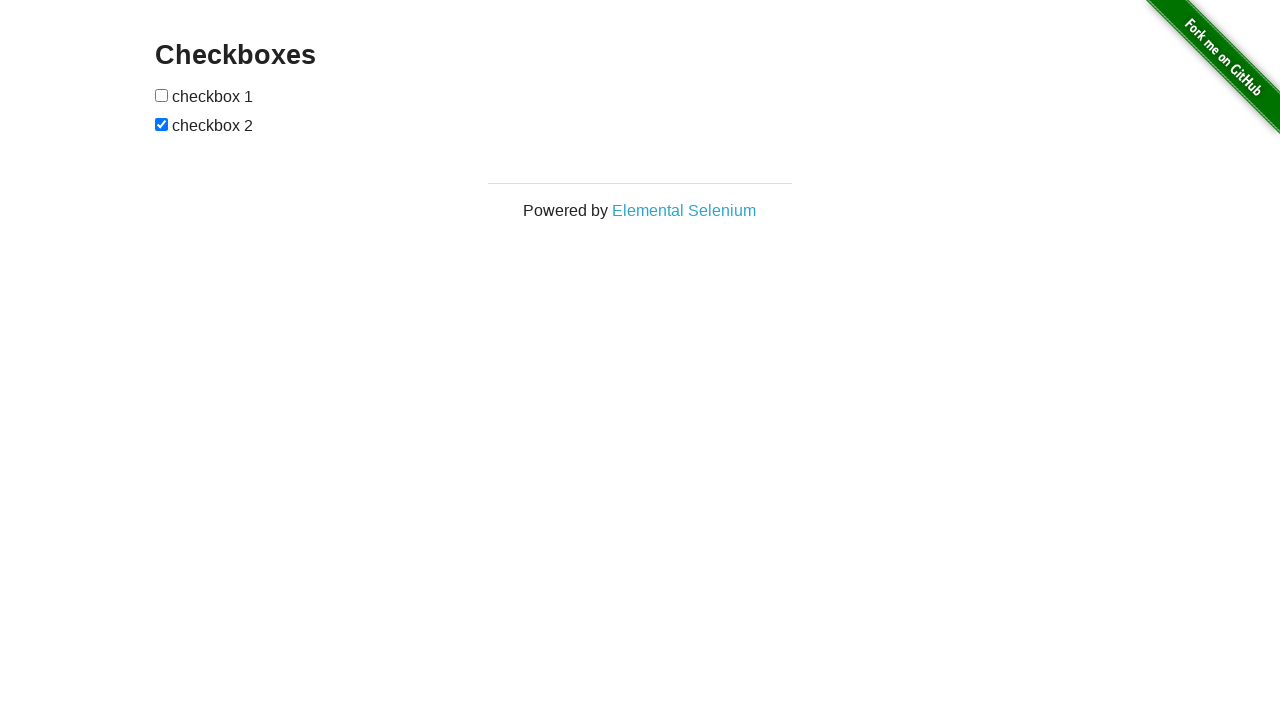

Waited for checkboxes to be visible
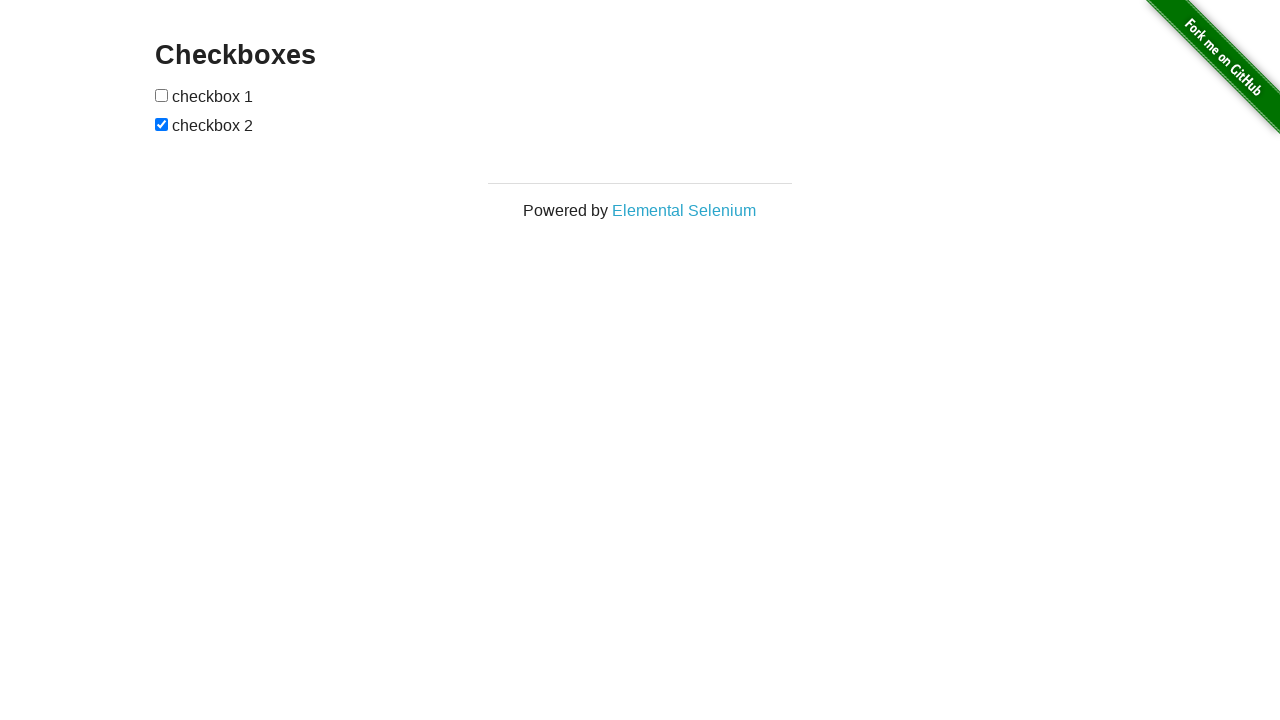

Located checkbox 1
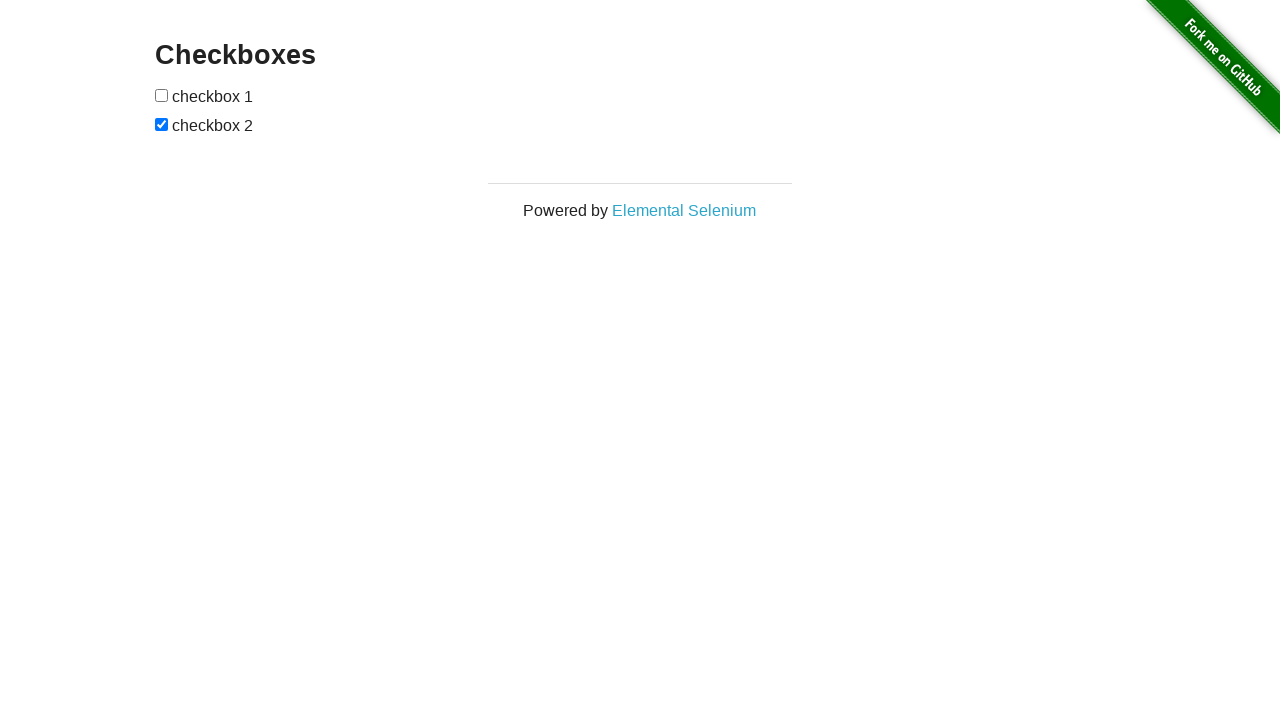

Checkbox 1 was unchecked, clicked to select it at (162, 95) on //form[@id='checkboxes']/input[1]
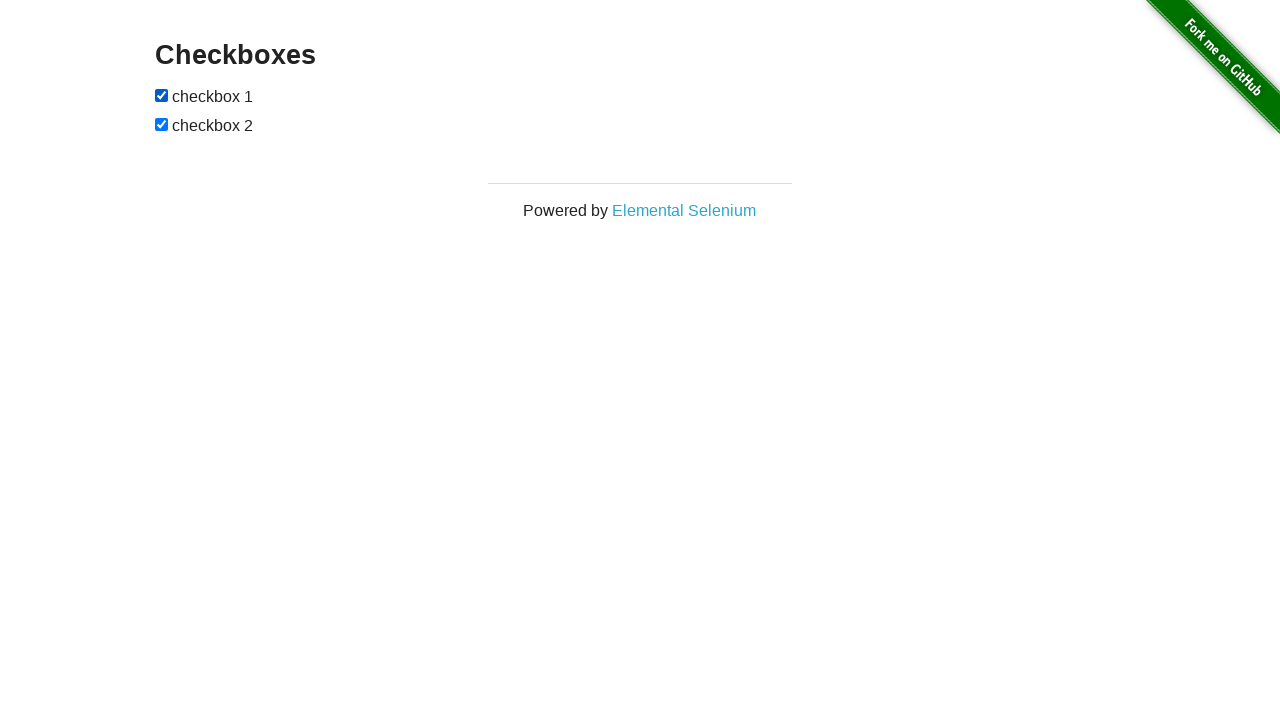

Located checkbox 2
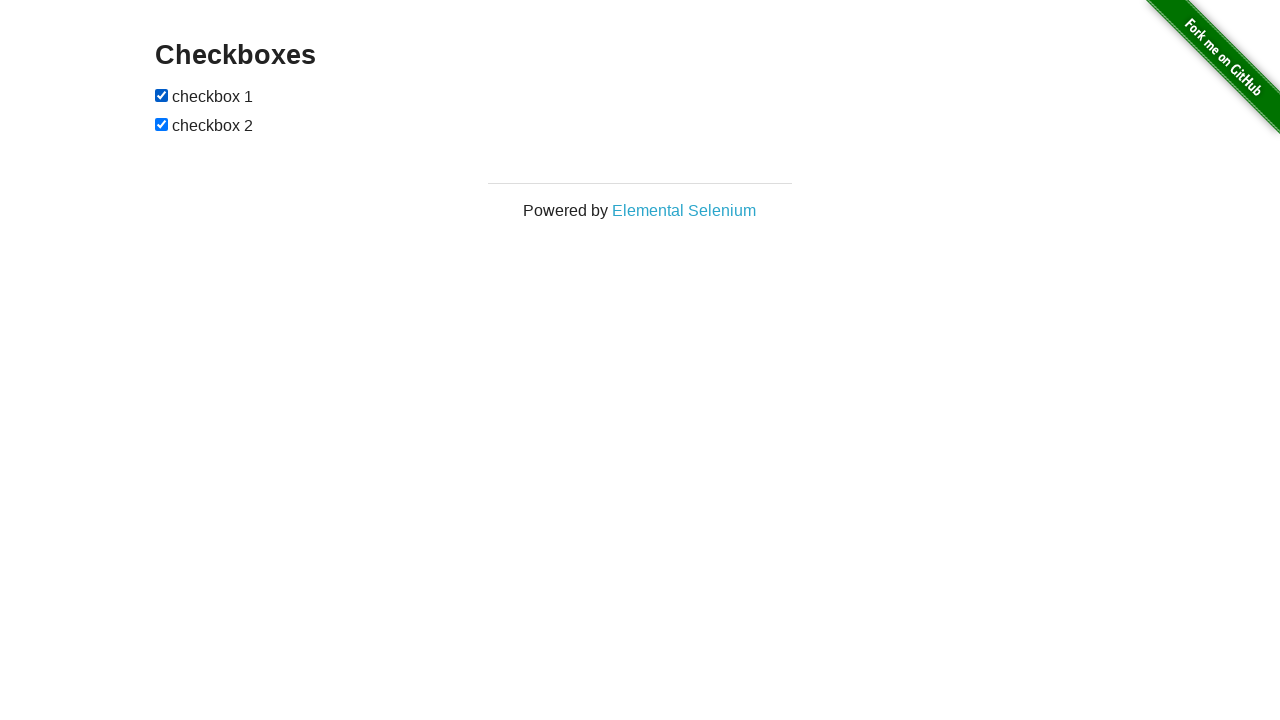

Checkbox 2 was checked, clicked to deselect it at (162, 124) on //form[@id='checkboxes']/input[2]
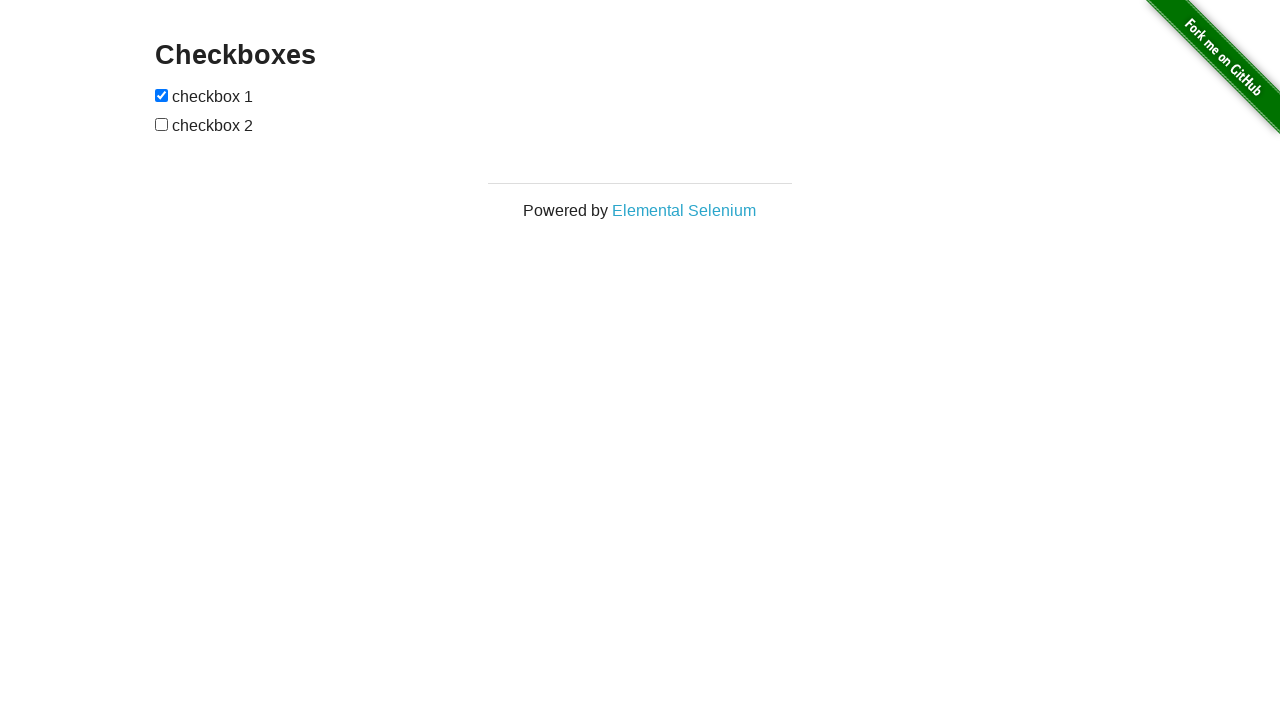

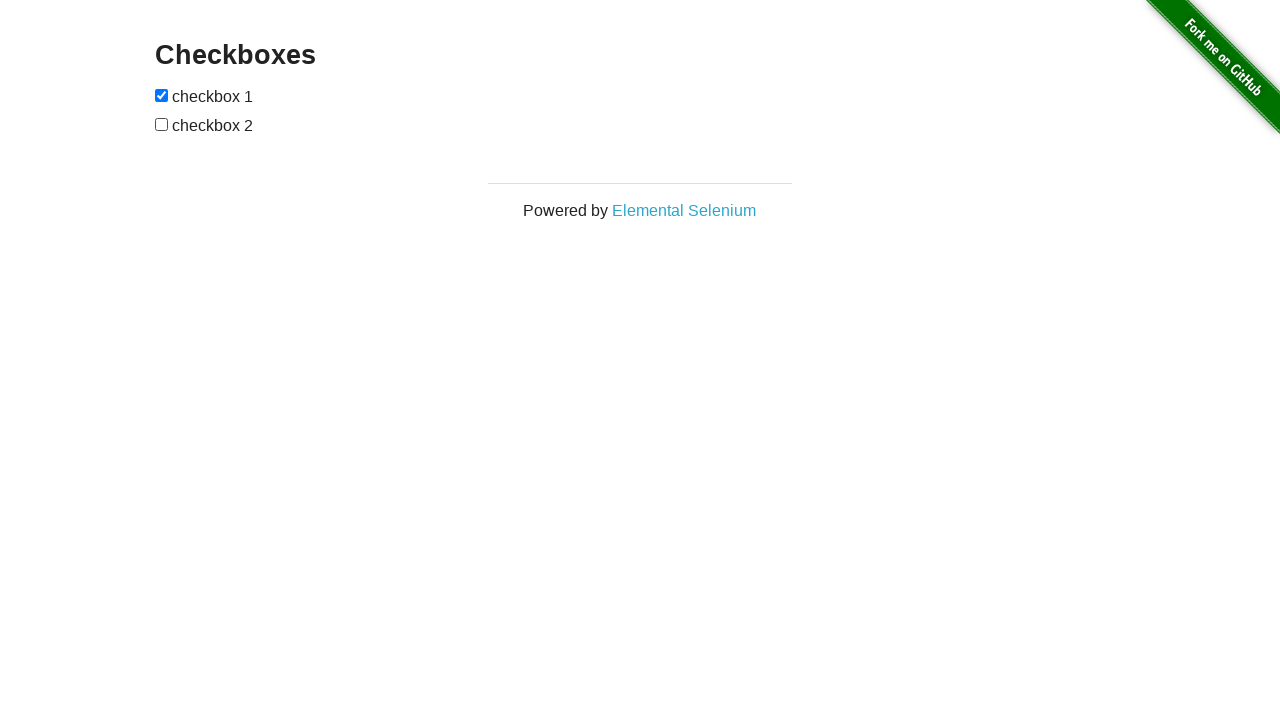